Tests clicking through filter links (All, Active, Completed) and verifying the selected state

Starting URL: https://demo.playwright.dev/todomvc

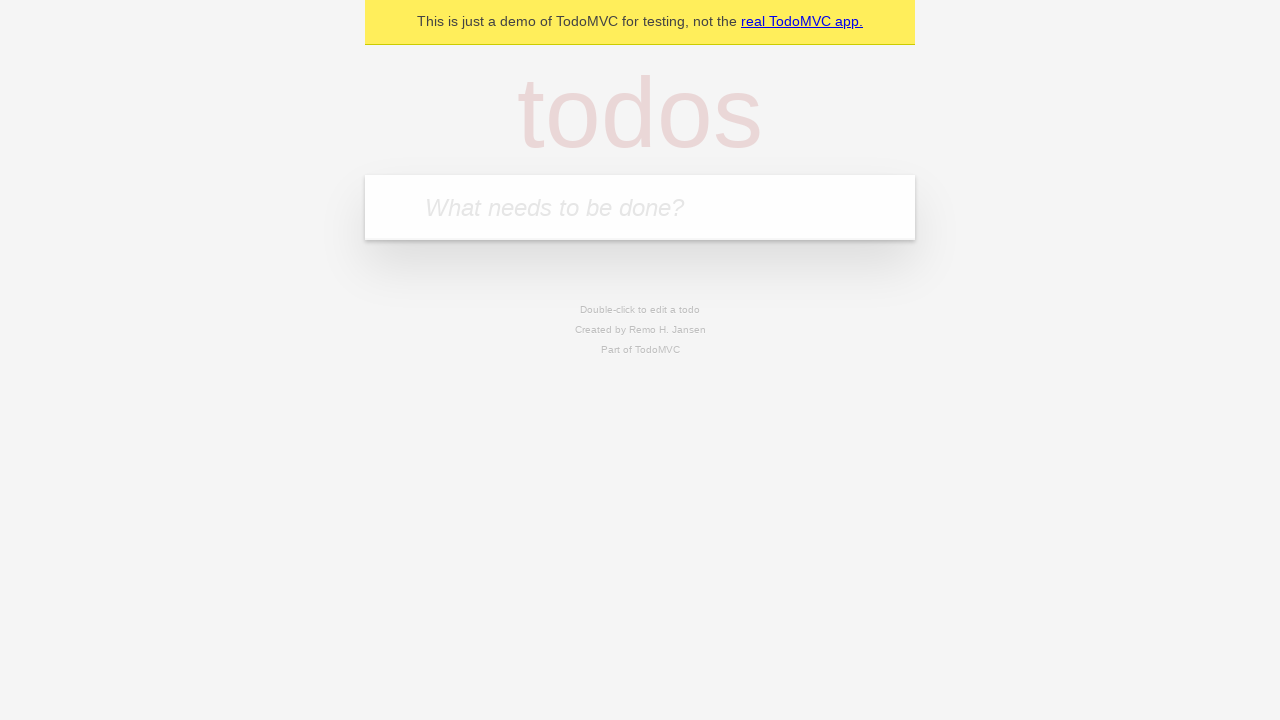

Filled todo input with 'buy some cheese' on internal:attr=[placeholder="What needs to be done?"i]
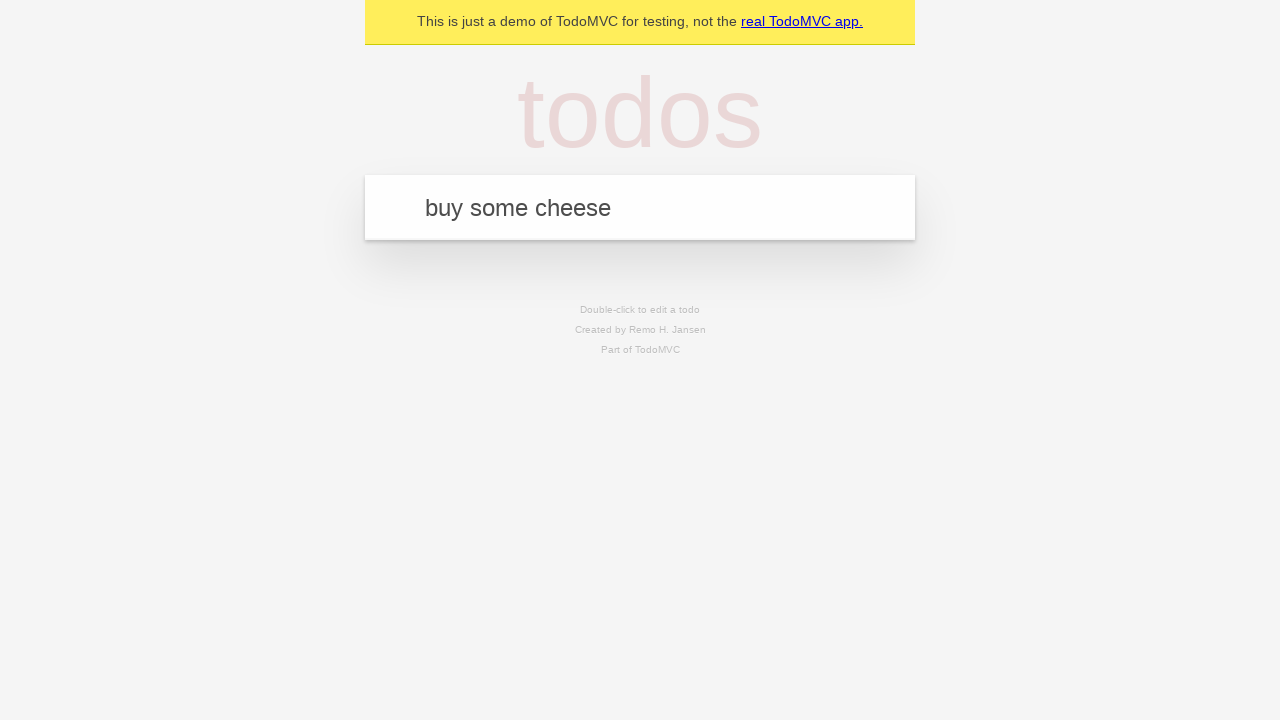

Pressed Enter to create todo 'buy some cheese' on internal:attr=[placeholder="What needs to be done?"i]
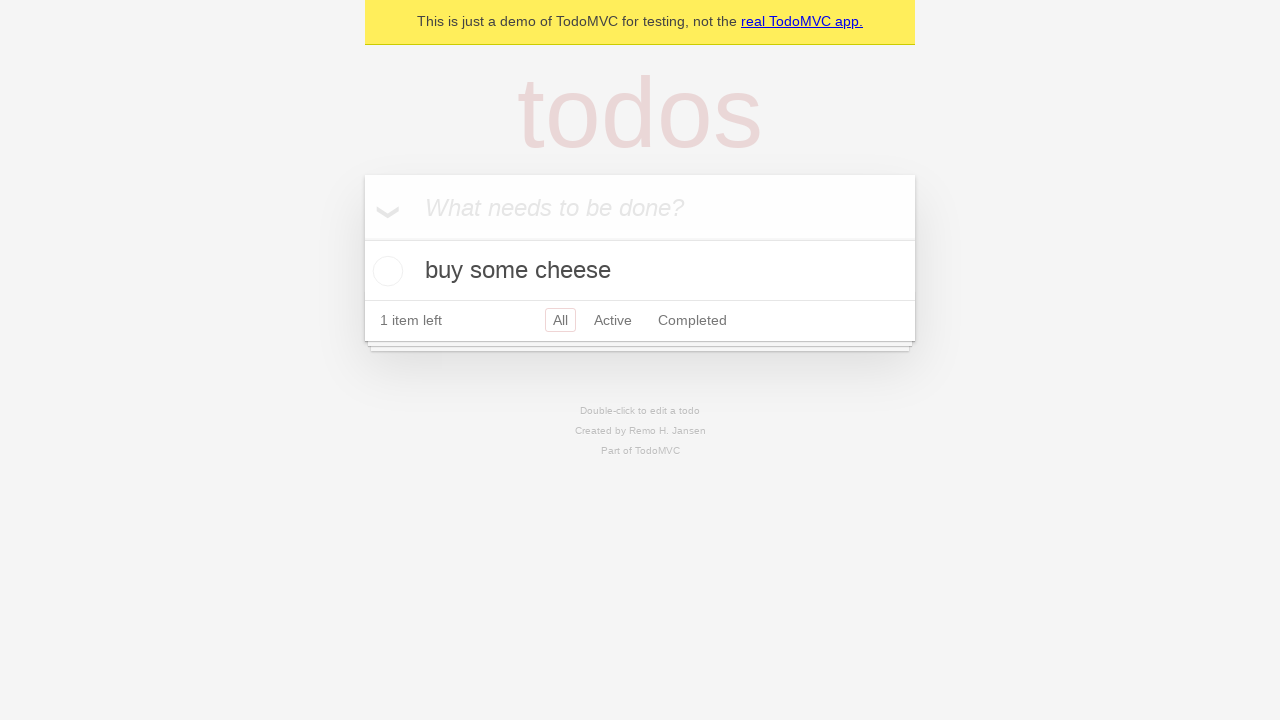

Filled todo input with 'feed the cat' on internal:attr=[placeholder="What needs to be done?"i]
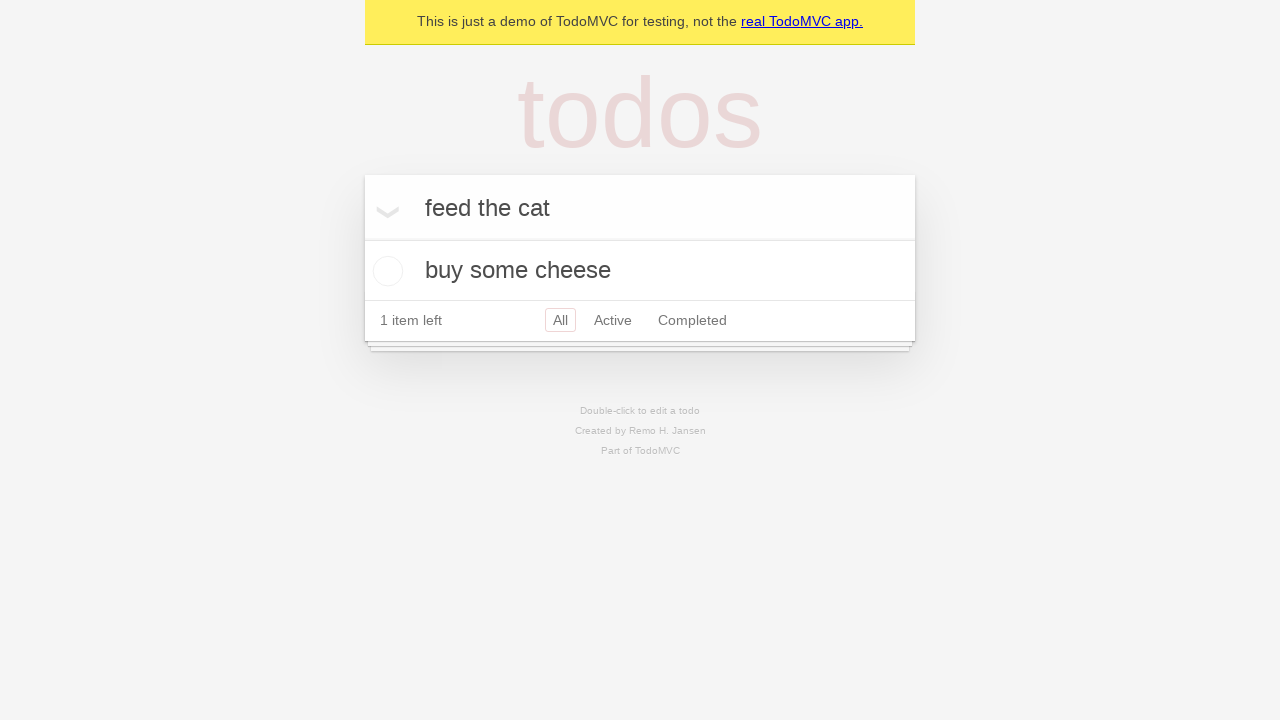

Pressed Enter to create todo 'feed the cat' on internal:attr=[placeholder="What needs to be done?"i]
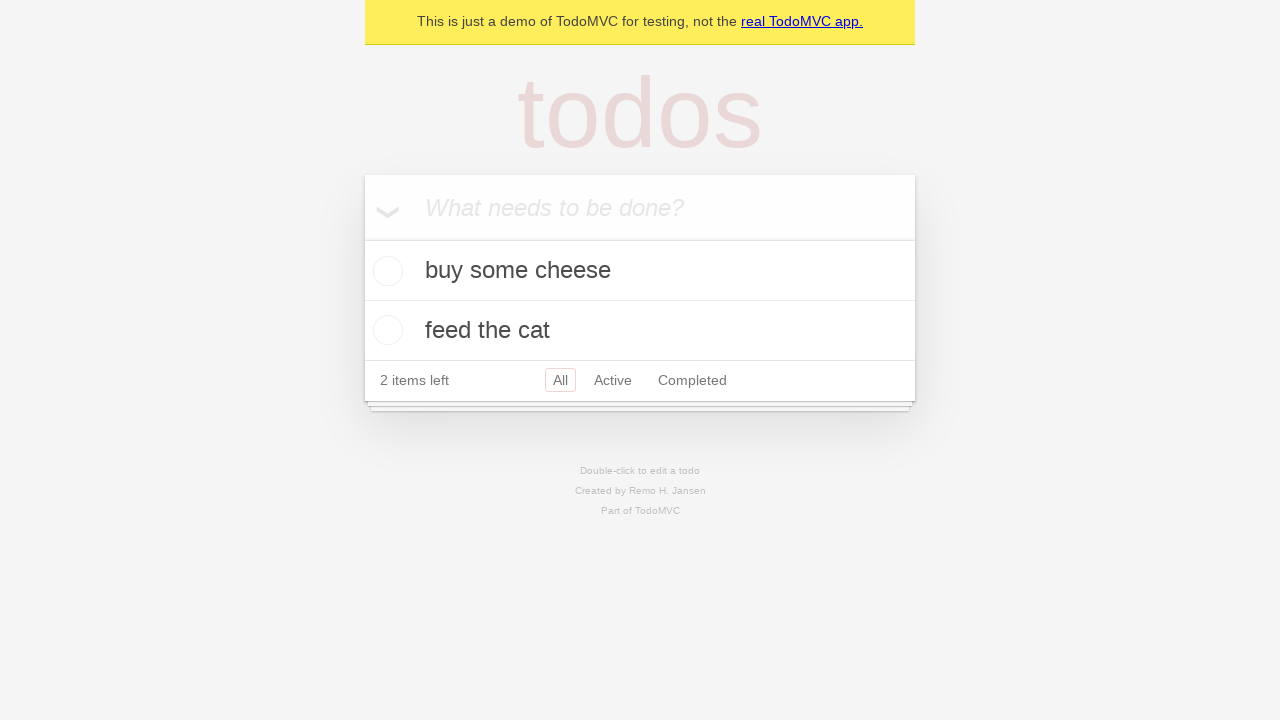

Filled todo input with 'book a doctors appointment' on internal:attr=[placeholder="What needs to be done?"i]
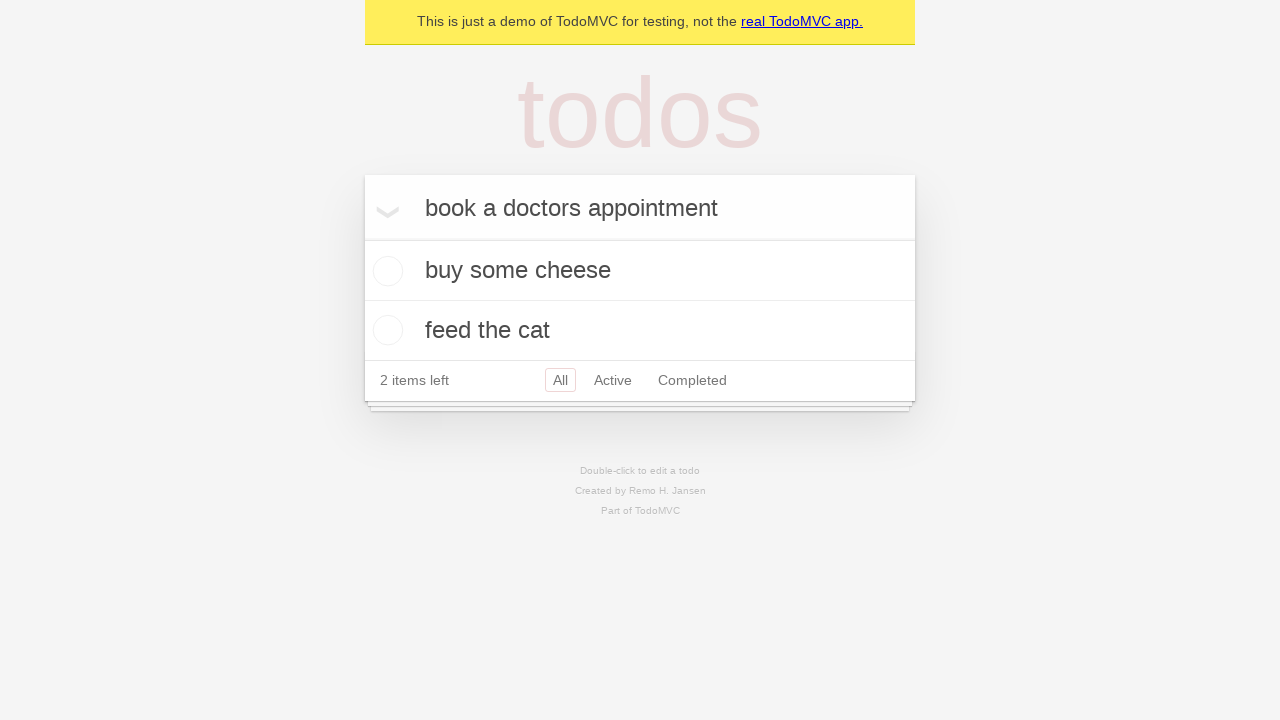

Pressed Enter to create todo 'book a doctors appointment' on internal:attr=[placeholder="What needs to be done?"i]
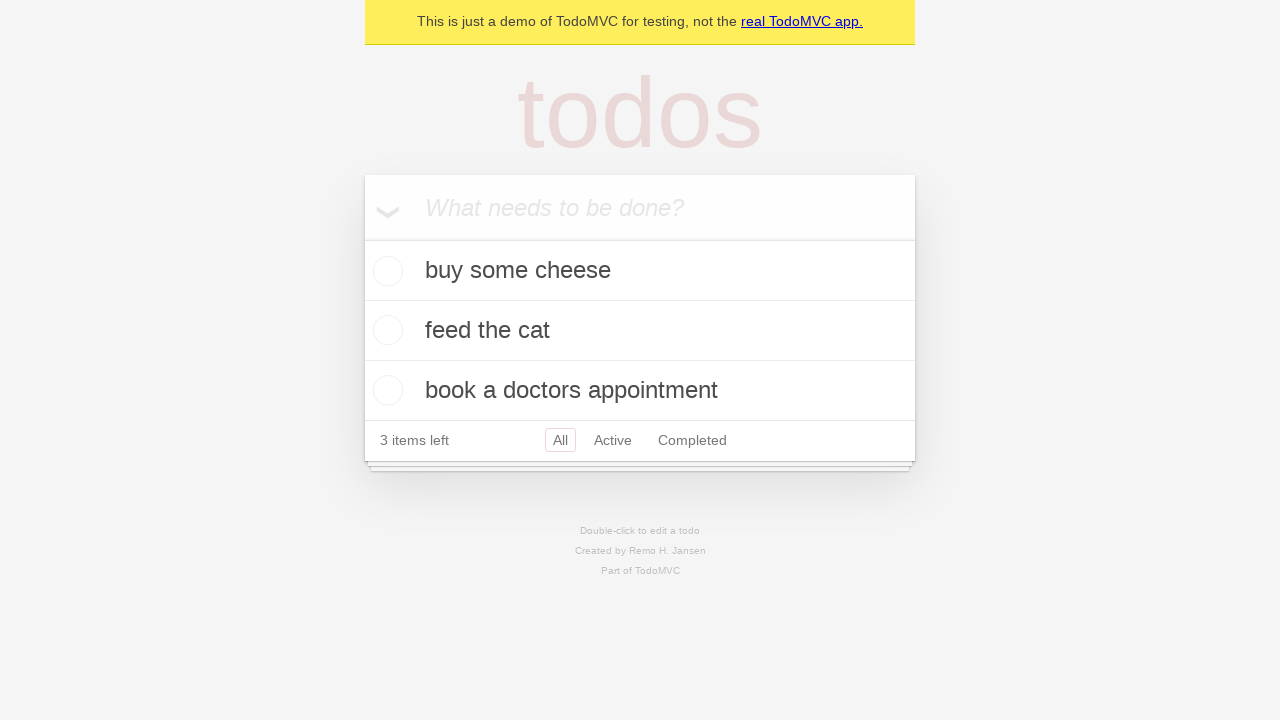

Waited for all 3 todos to be created
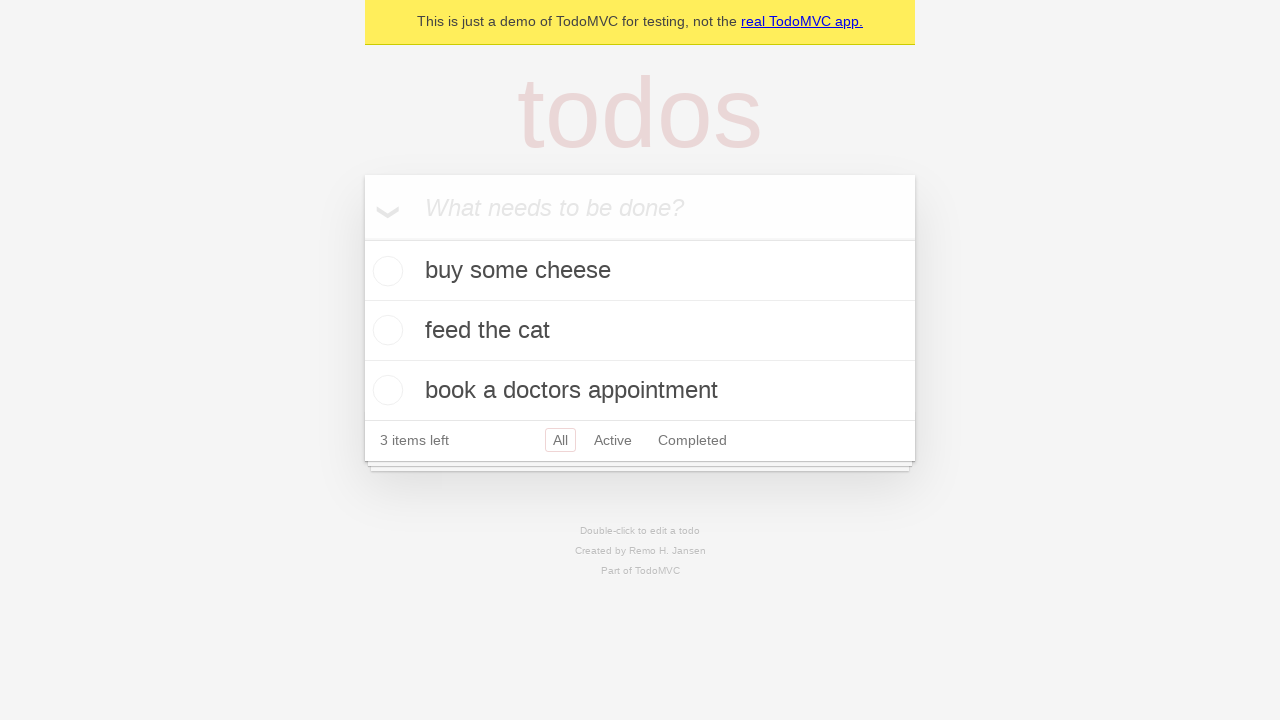

Clicked Active filter link at (613, 440) on internal:role=link[name="Active"i]
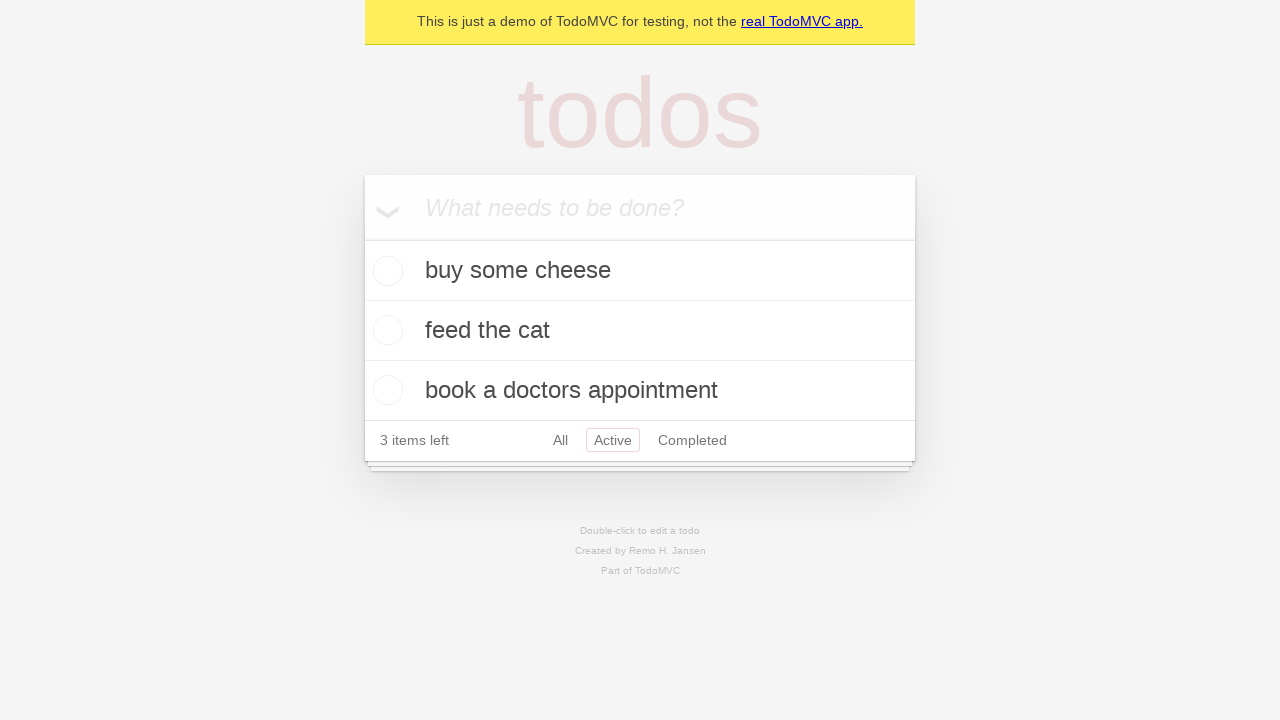

Clicked Completed filter link to verify selected state at (692, 440) on internal:role=link[name="Completed"i]
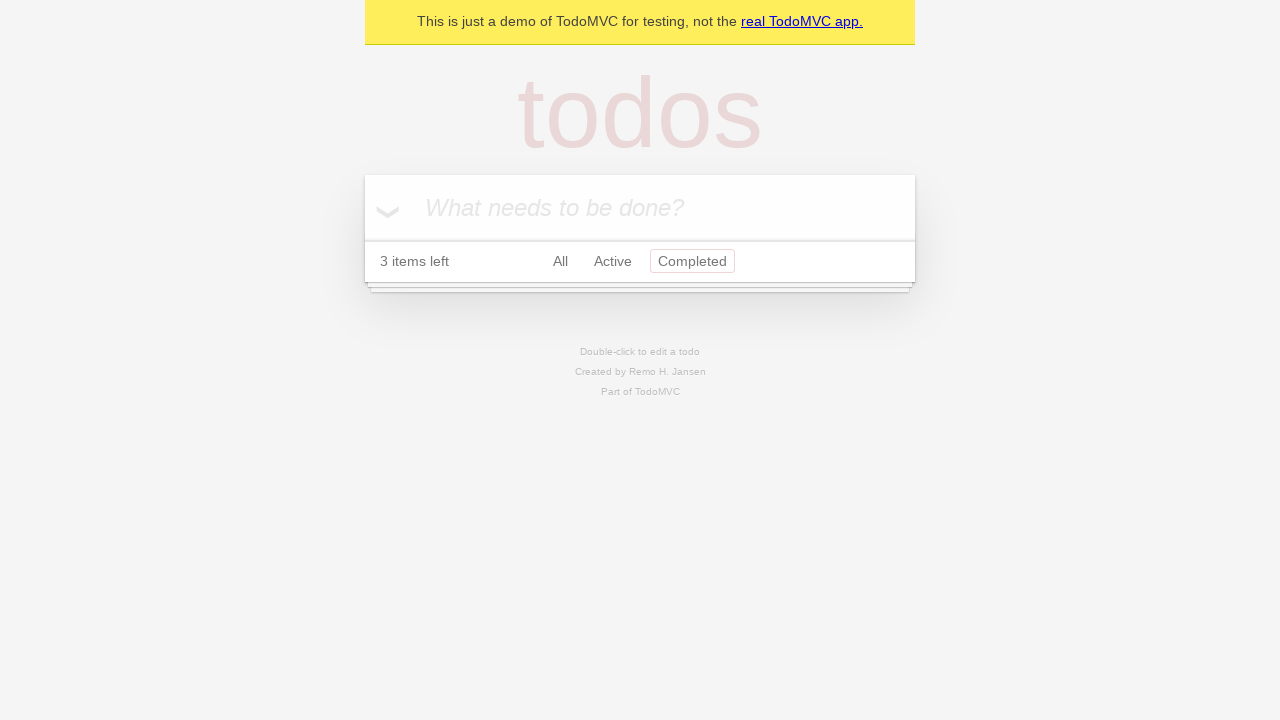

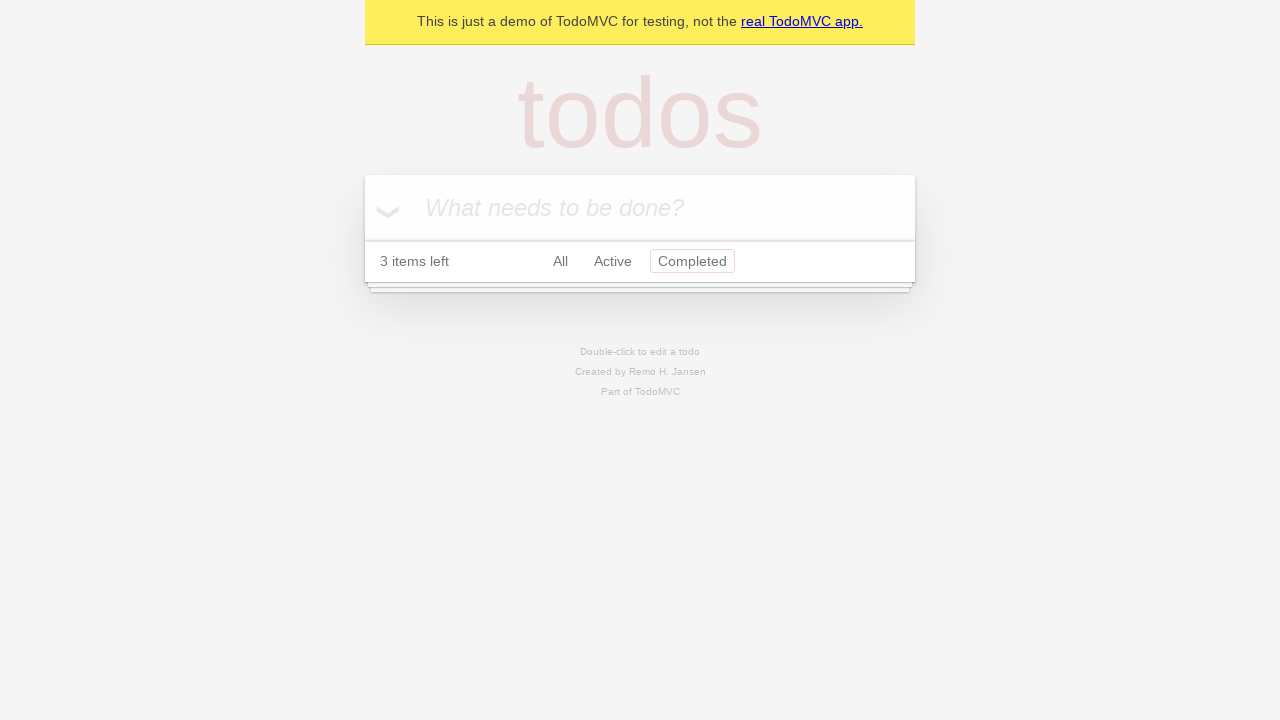